Tests button visibility states by clicking a hide button and verifying various buttons become hidden

Starting URL: http://uitestingplayground.com/visibility

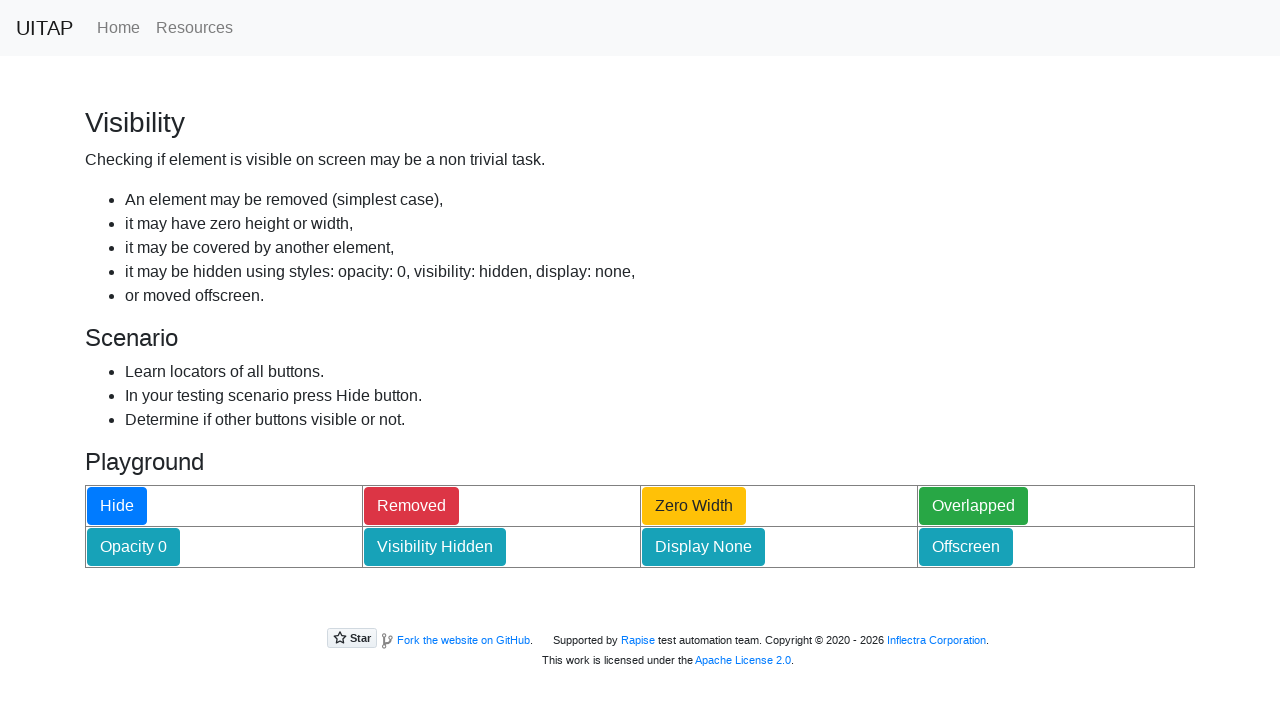

Clicked the hide button to toggle visibility of other buttons at (117, 506) on #hideButton
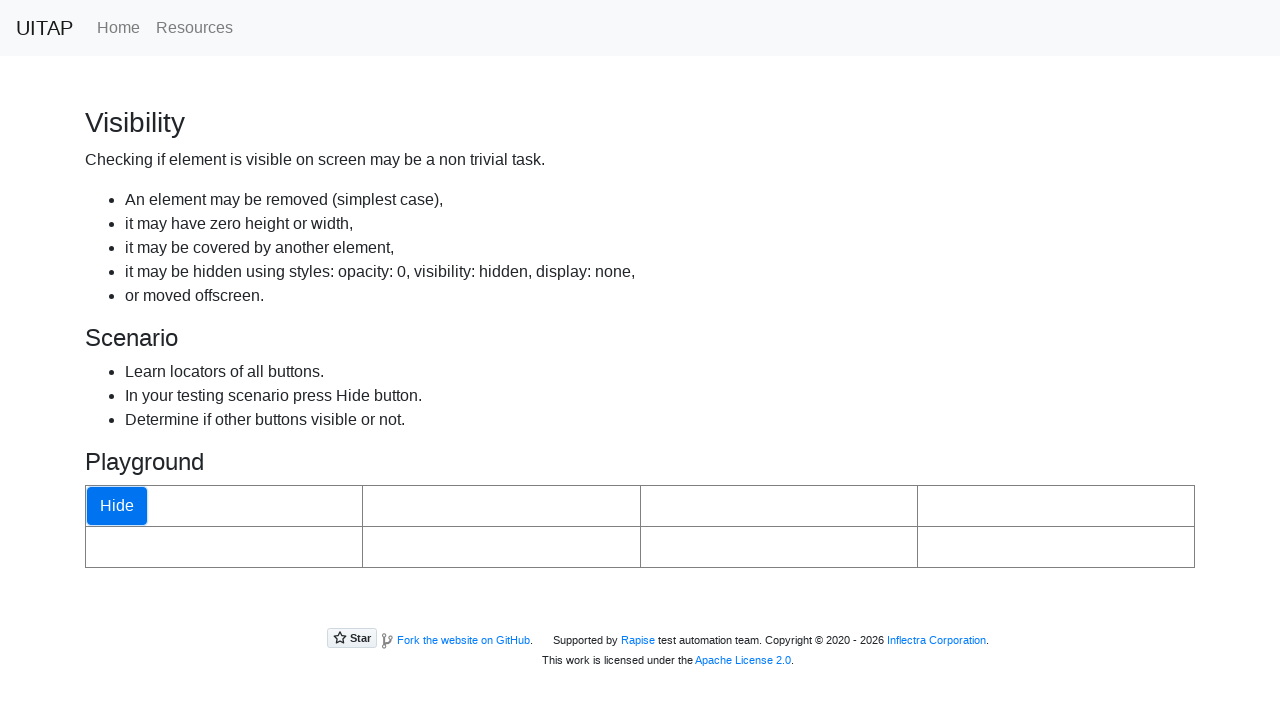

Waited 500ms for visibility changes to complete
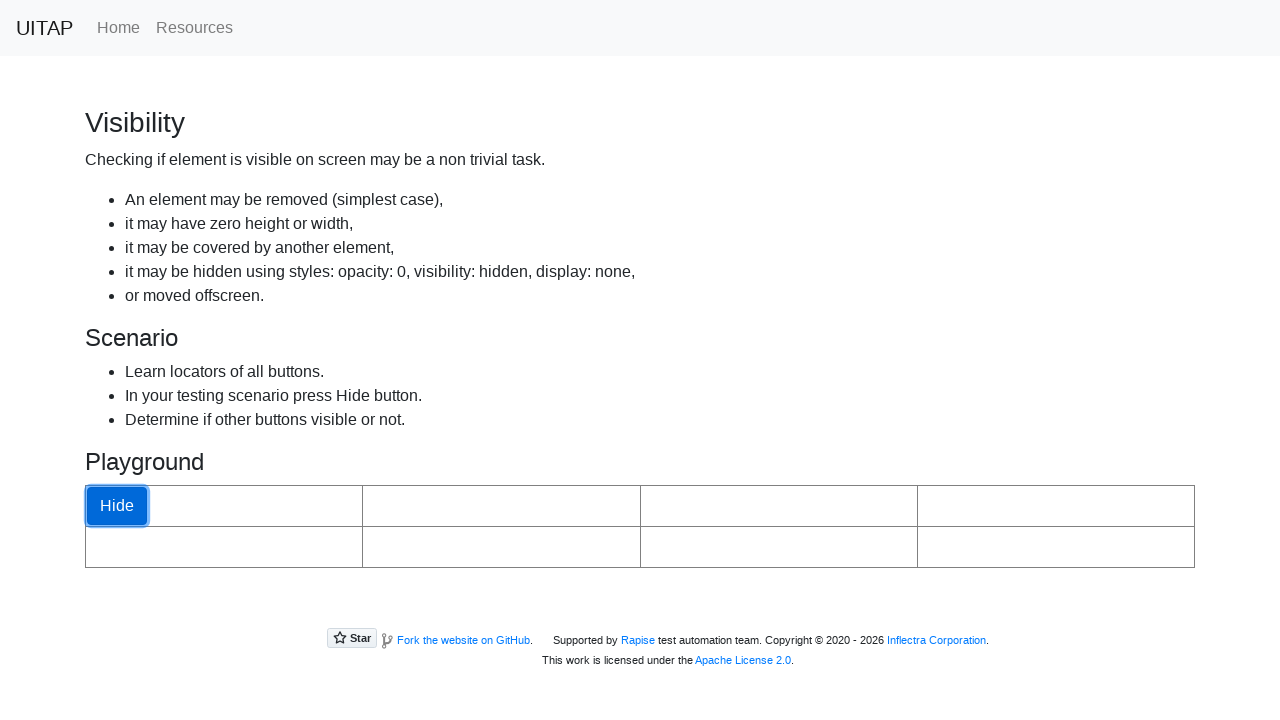

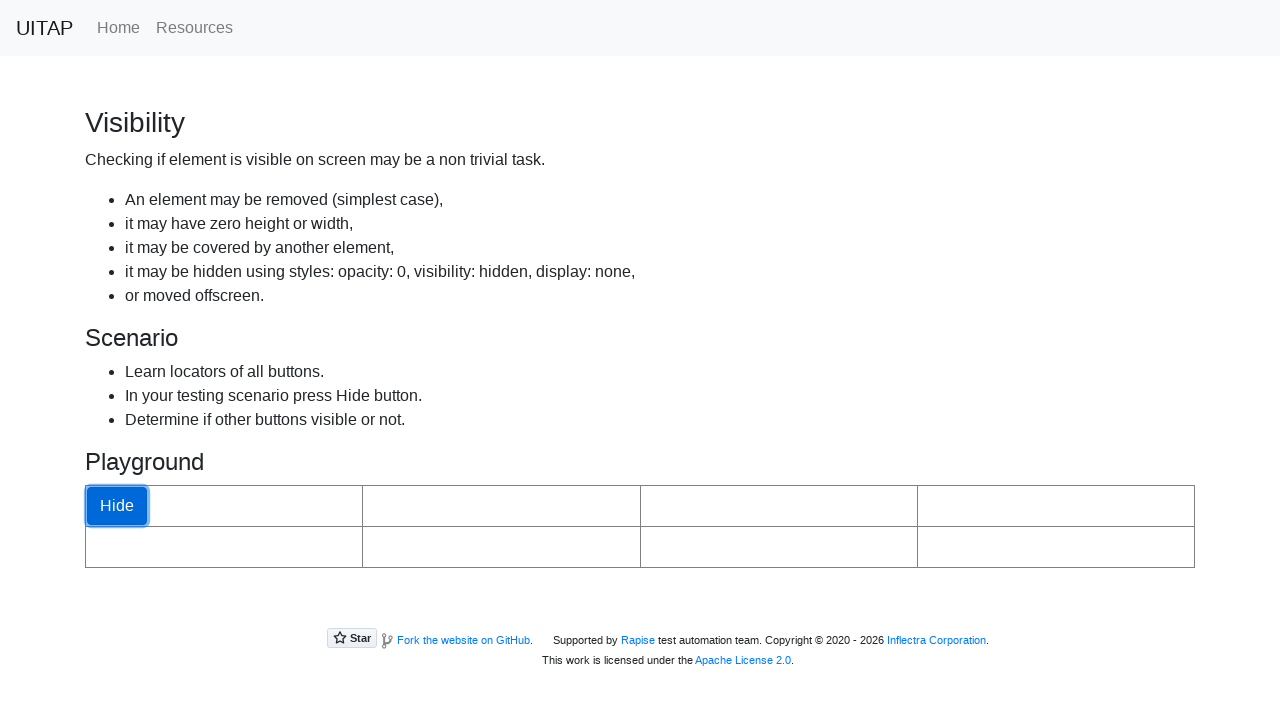